Tests a registration form by filling in required fields (first name, last name, email) and submitting, then verifies the success message is displayed.

Starting URL: http://suninjuly.github.io/registration1.html

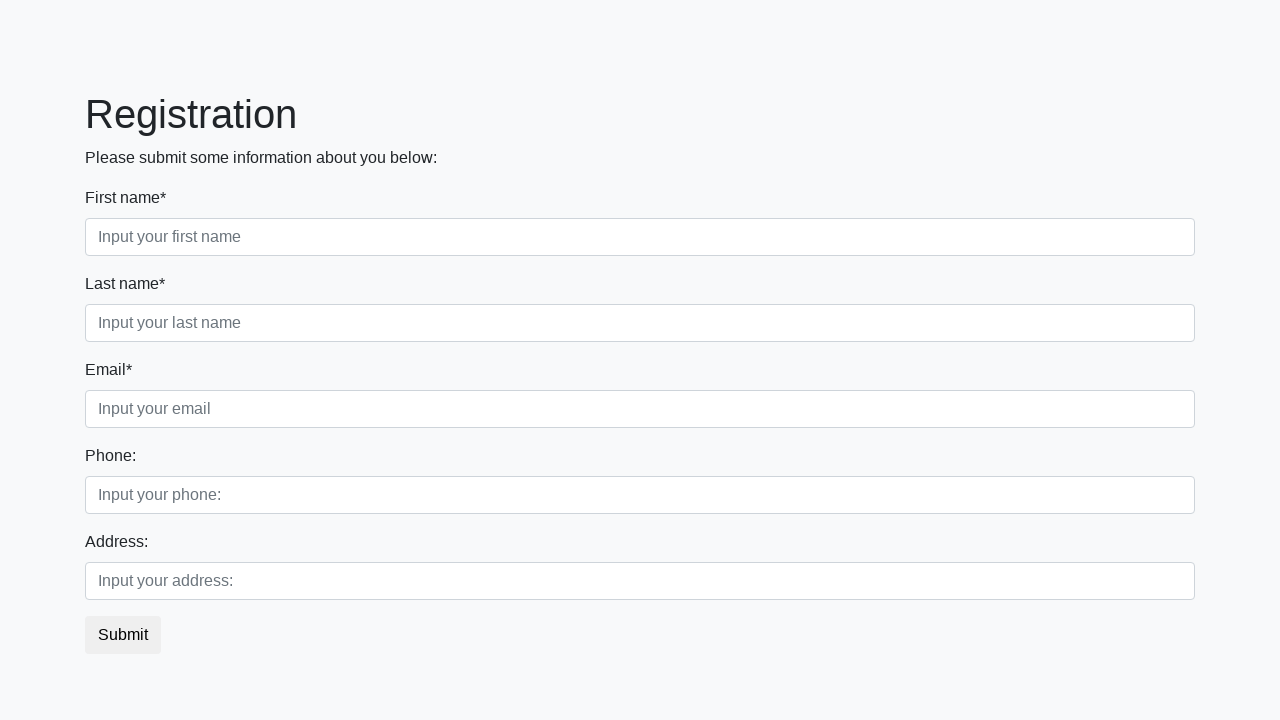

Filled first name field with 'John' on //label[text()="First name*"]/following-sibling::input
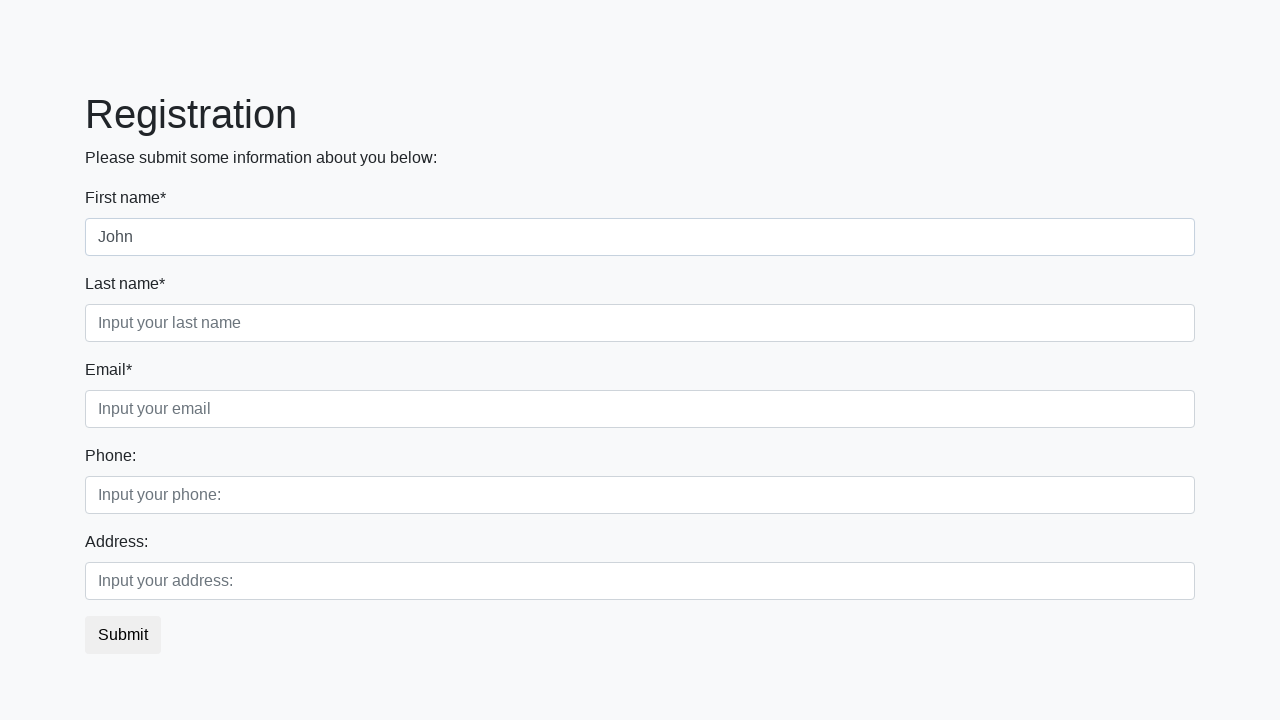

Filled last name field with 'Smith' on //label[text()="Last name*"]/following-sibling::input
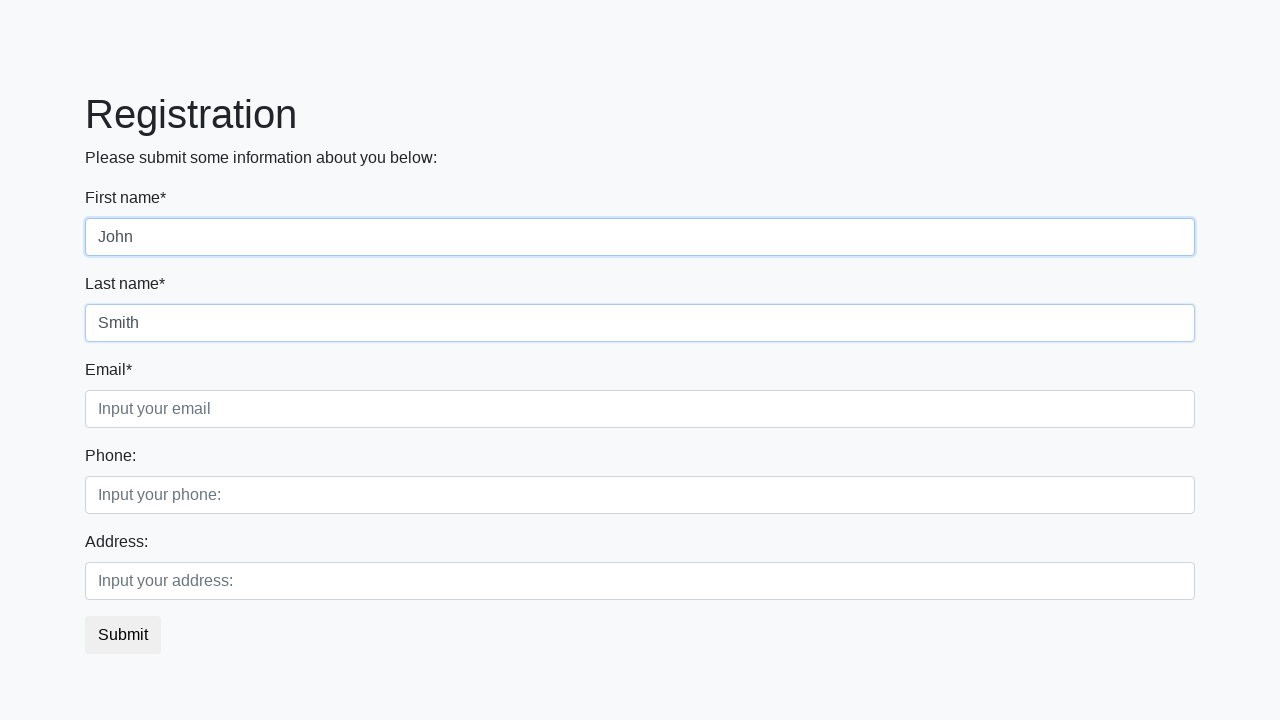

Filled email field with 'john.smith@example.com' on //label[text()="Email*"]/following-sibling::input
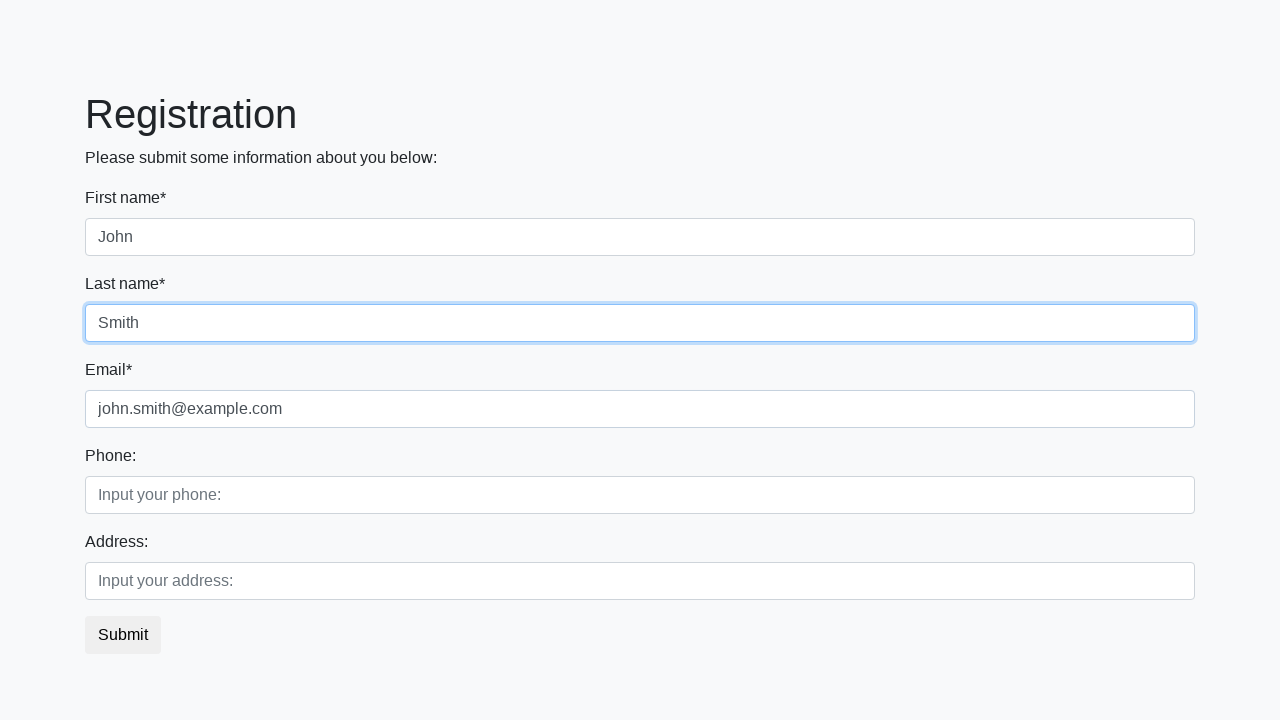

Clicked submit button to register at (123, 635) on button.btn
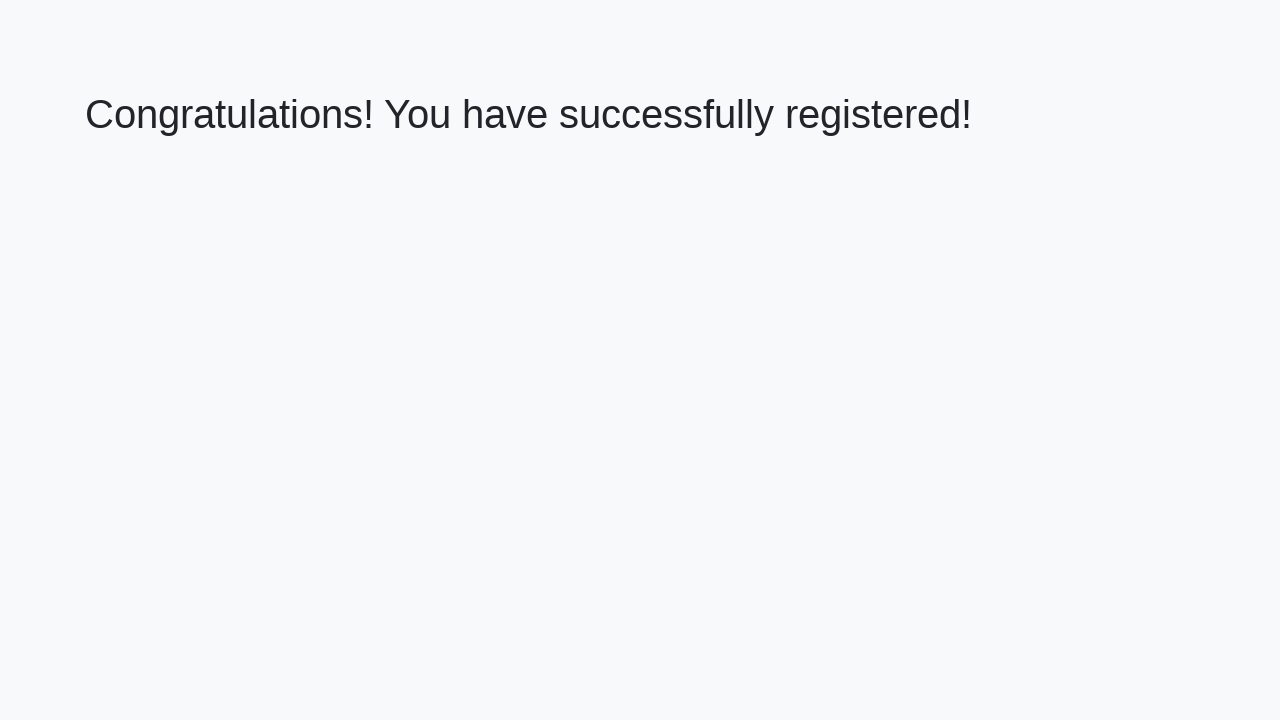

Success message heading loaded
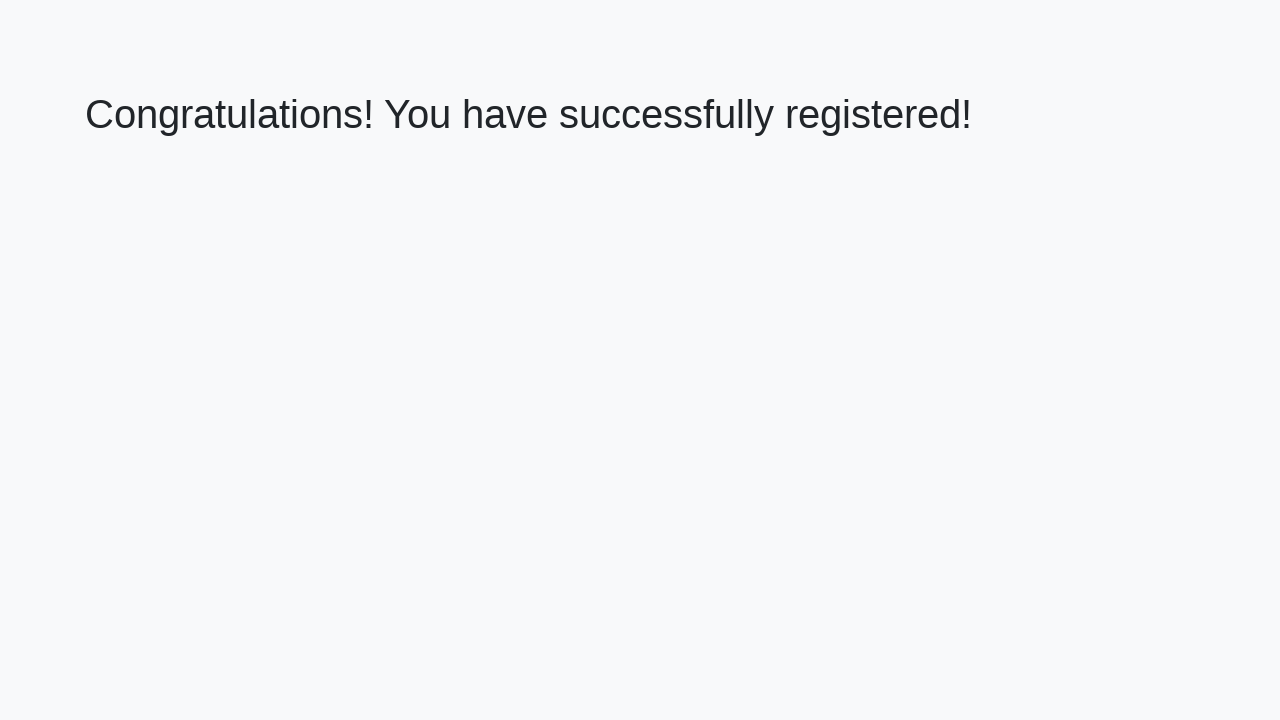

Retrieved success message text
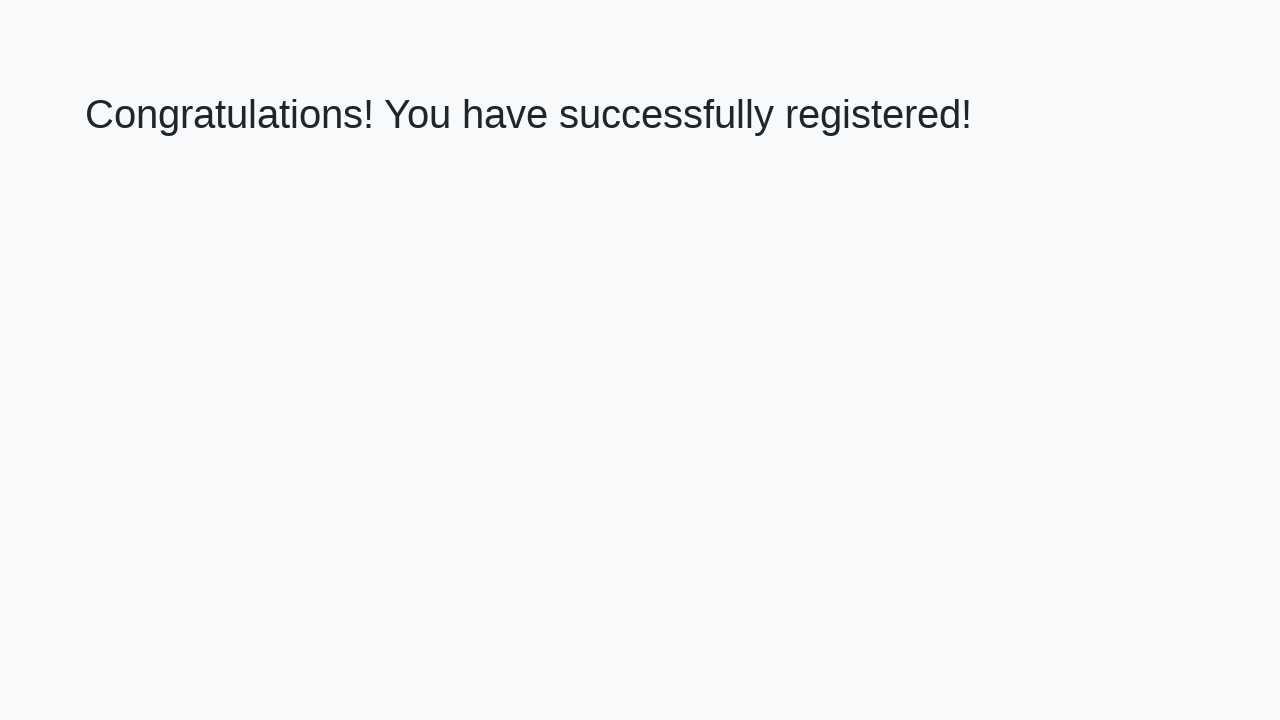

Verified success message displays correct text: 'Congratulations! You have successfully registered!'
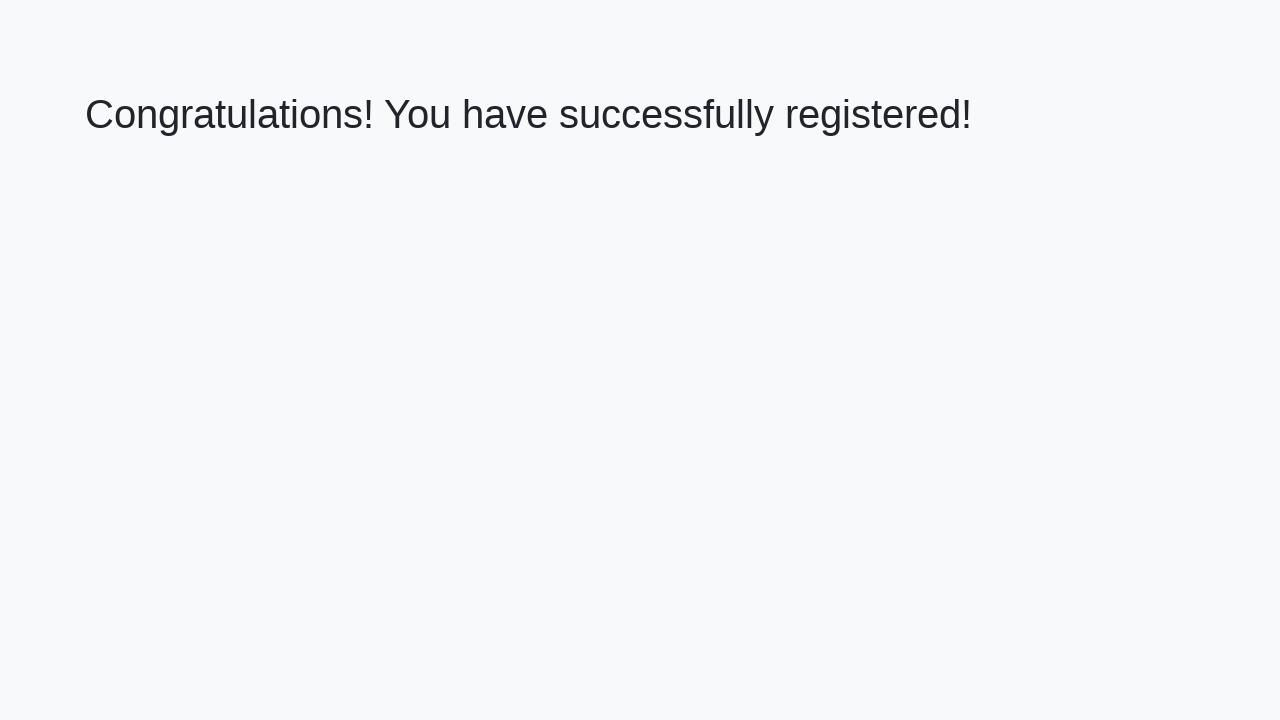

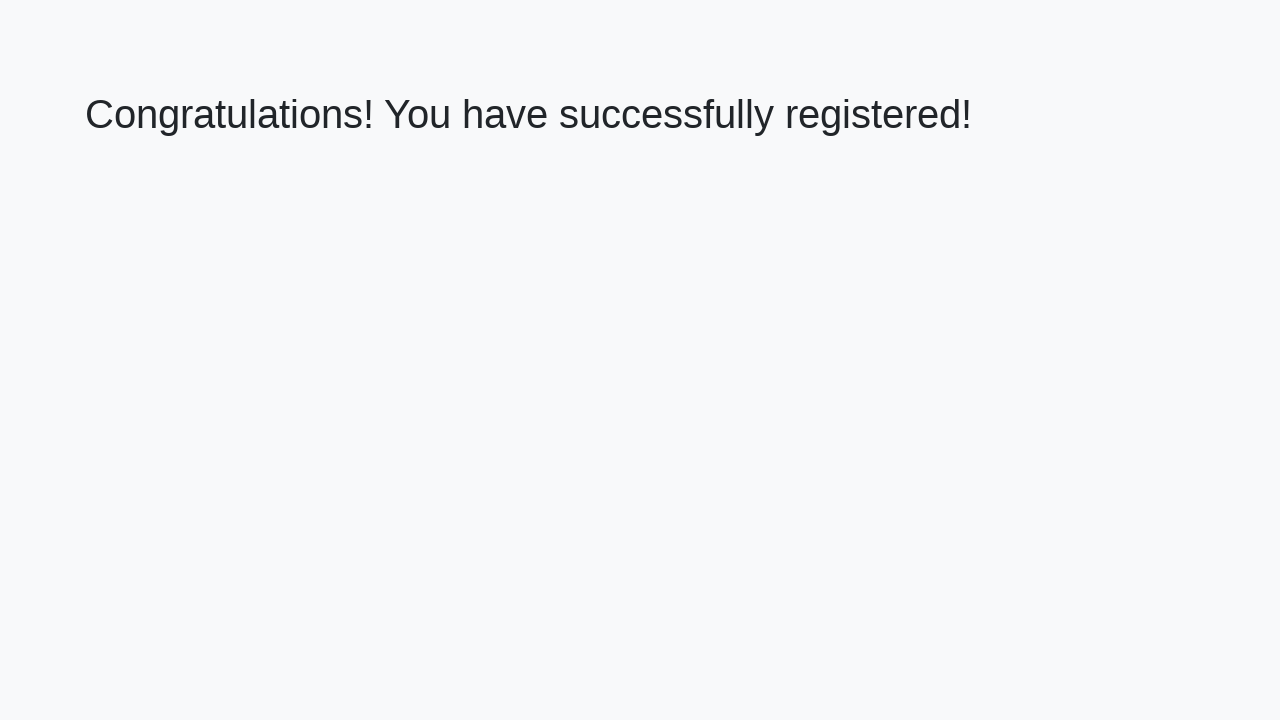